Tests table interaction on a training website by verifying table structure (columns and rows), reading cell values, and sorting the table by clicking a column header.

Starting URL: https://training-support.net/webelements/tables

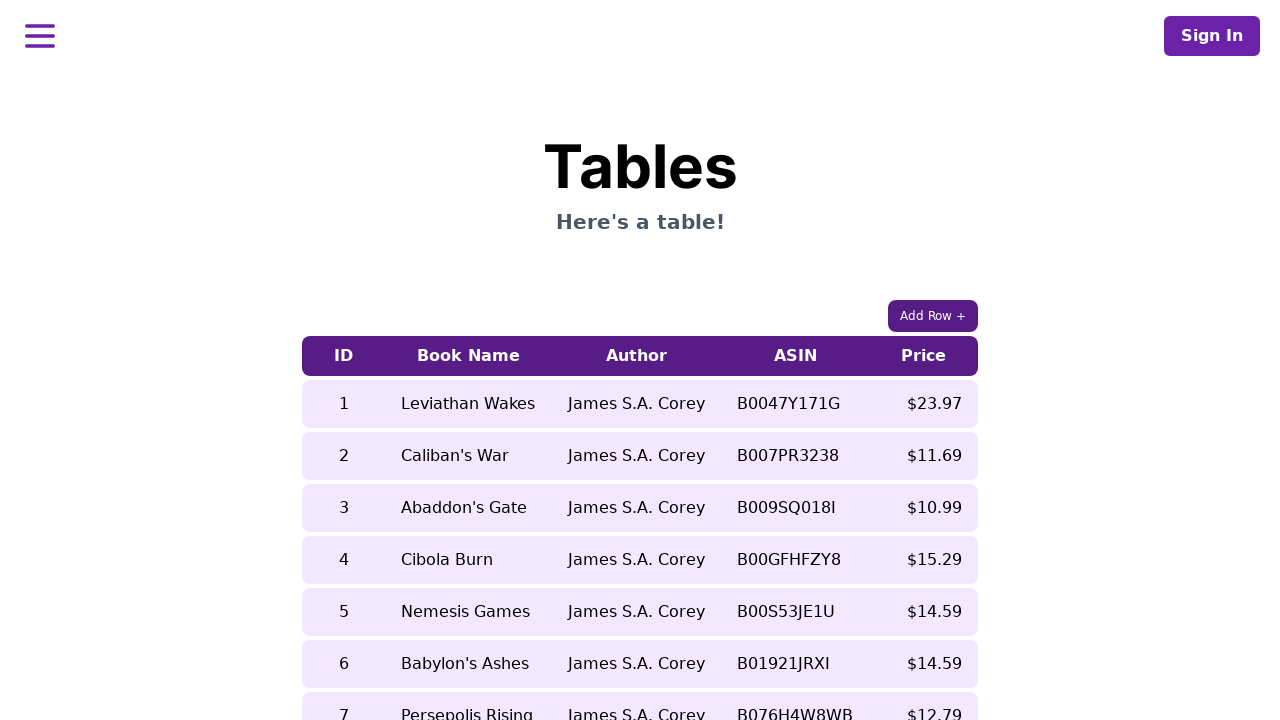

Waited for table with class 'table-auto' to load
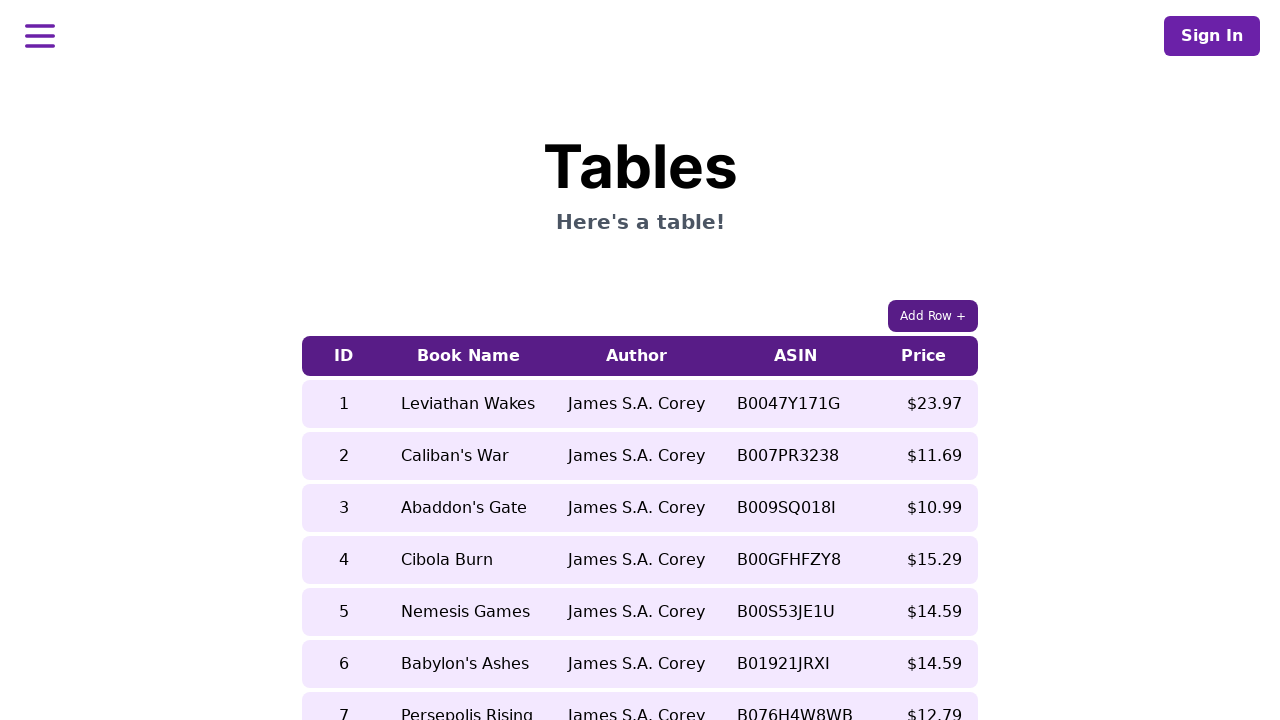

Located the cell in 5th row, 2nd column before sorting
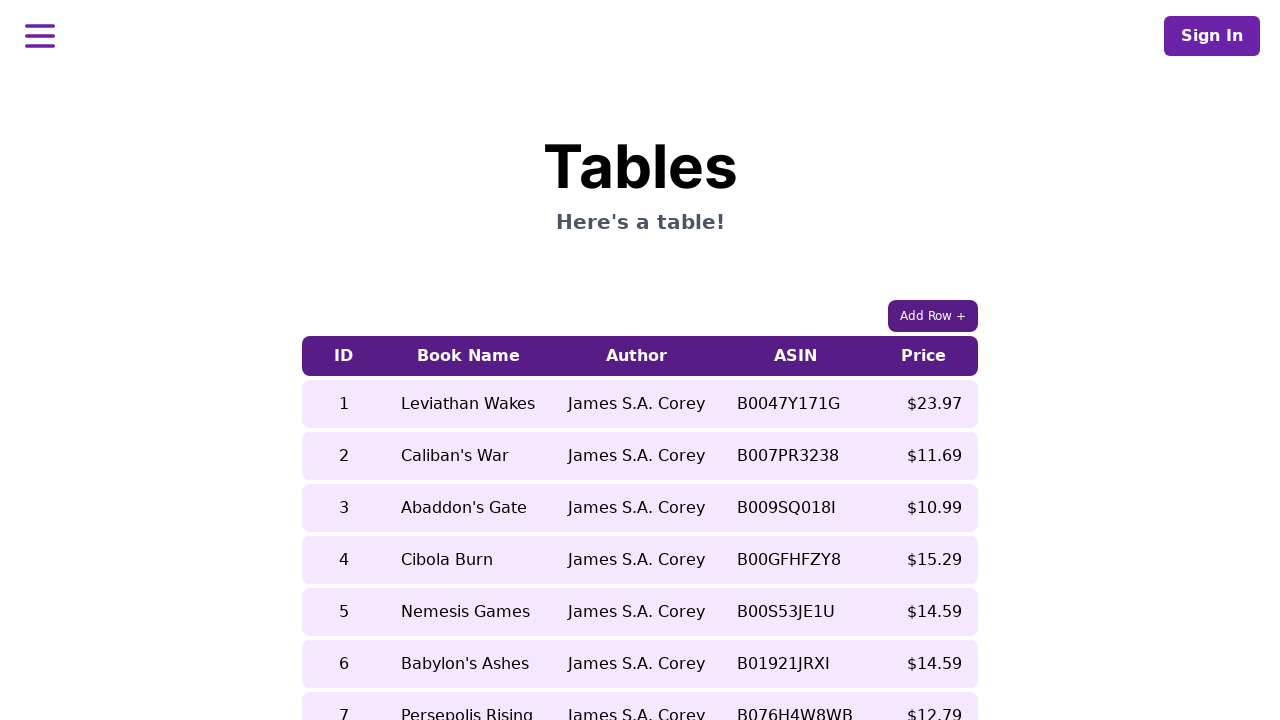

Waited for target cell to be ready
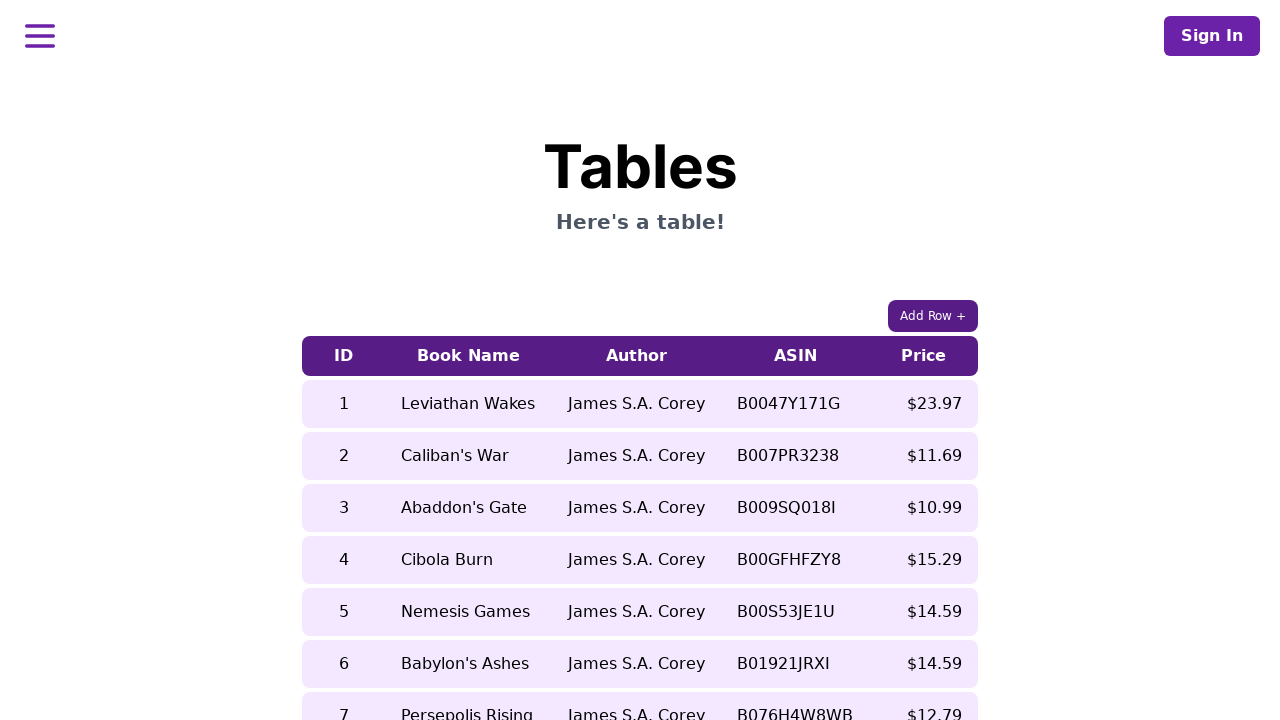

Clicked on 5th column header to sort the table at (924, 356) on xpath=//table[contains(@class, 'table-auto')]/thead/tr/th[5]
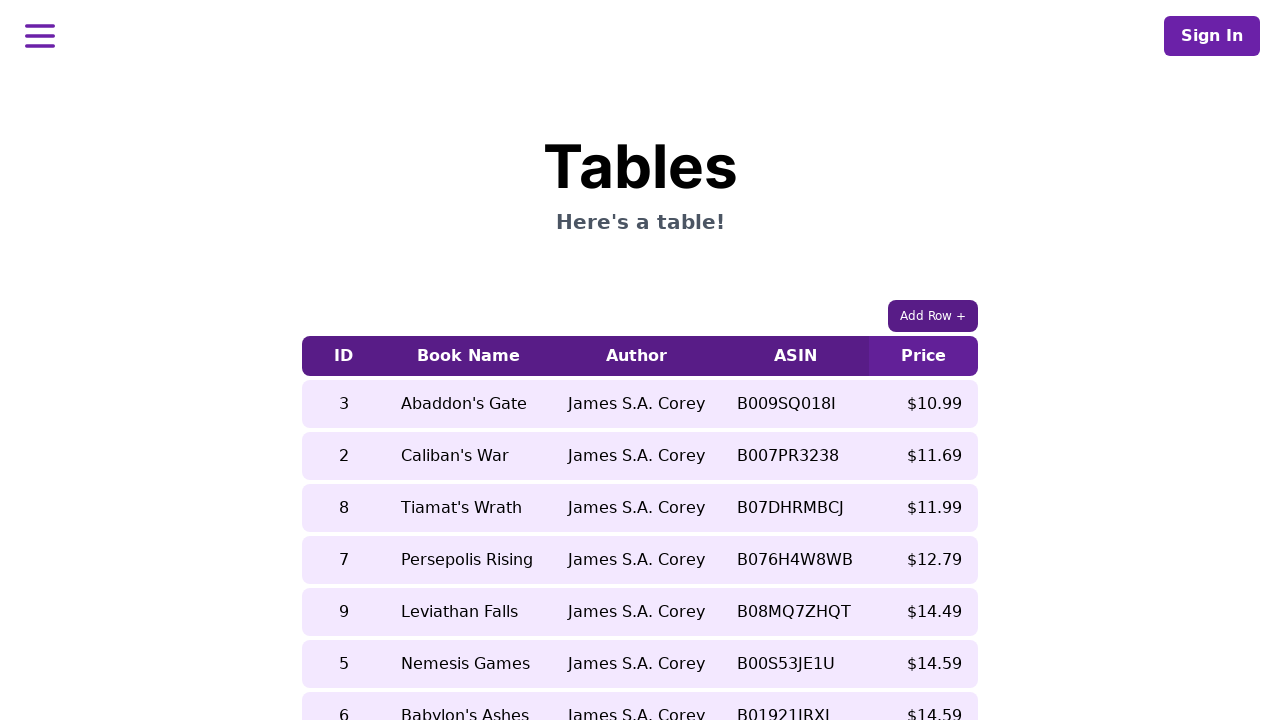

Verified table was re-sorted and target cell is still accessible
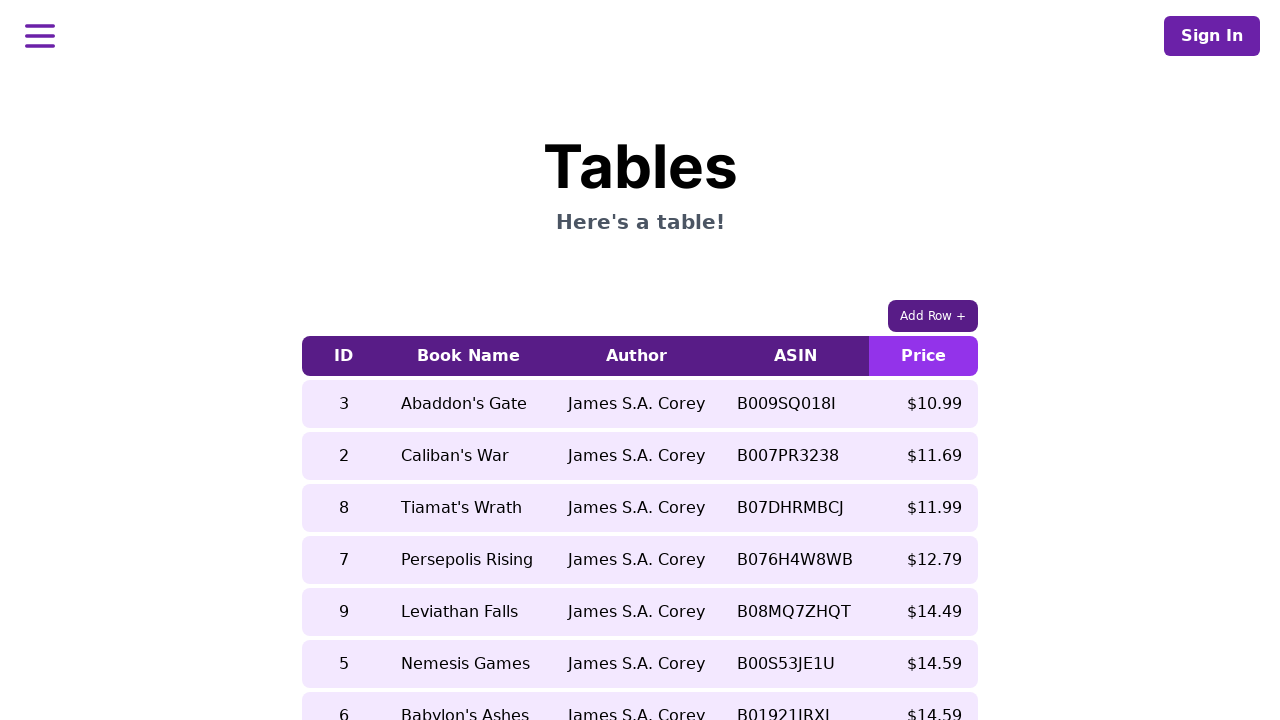

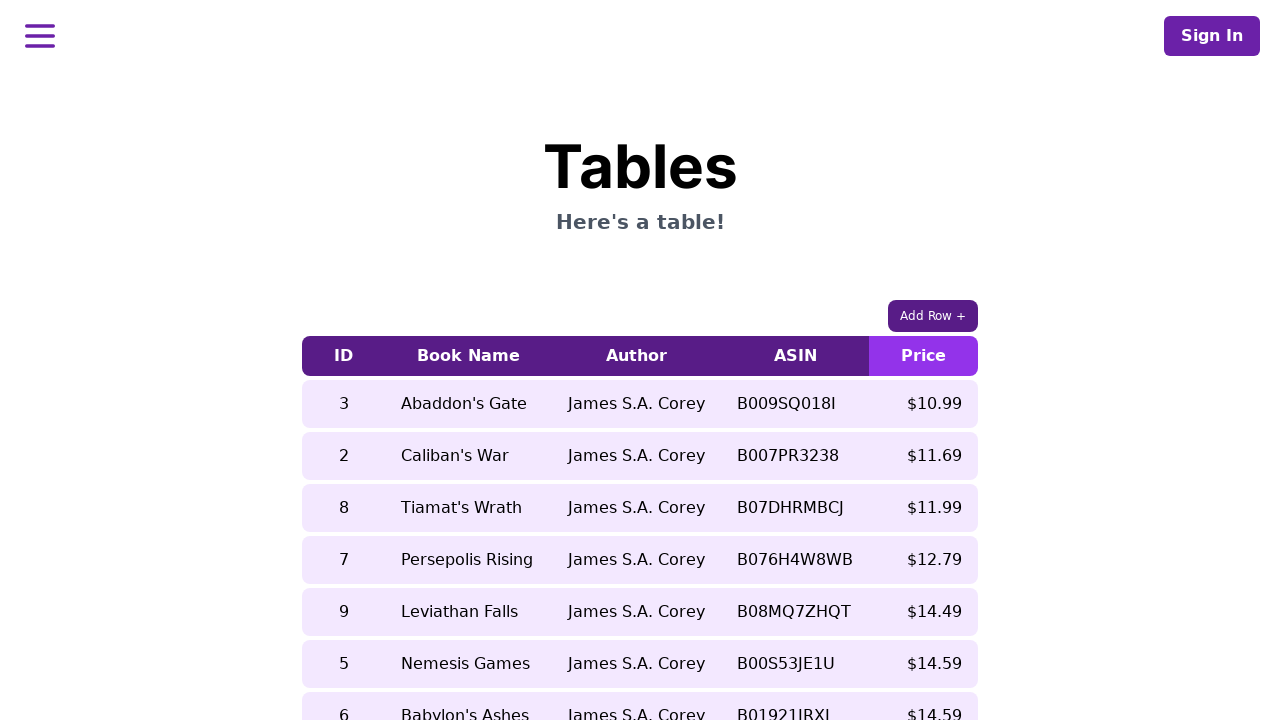